Navigates to the Shifting Content section, clicks on Menu Element example, and verifies menu items are present on the page.

Starting URL: https://the-internet.herokuapp.com/

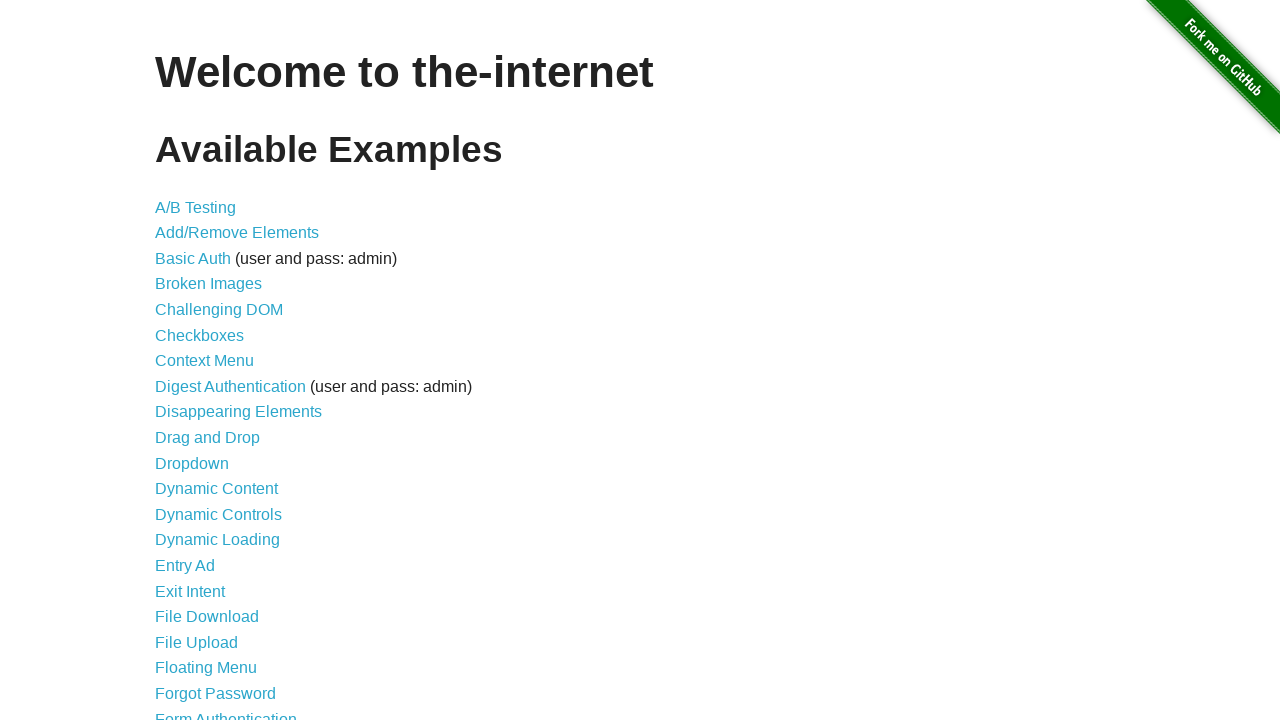

Clicked on Shifting Content link at (212, 523) on text=Shifting Content
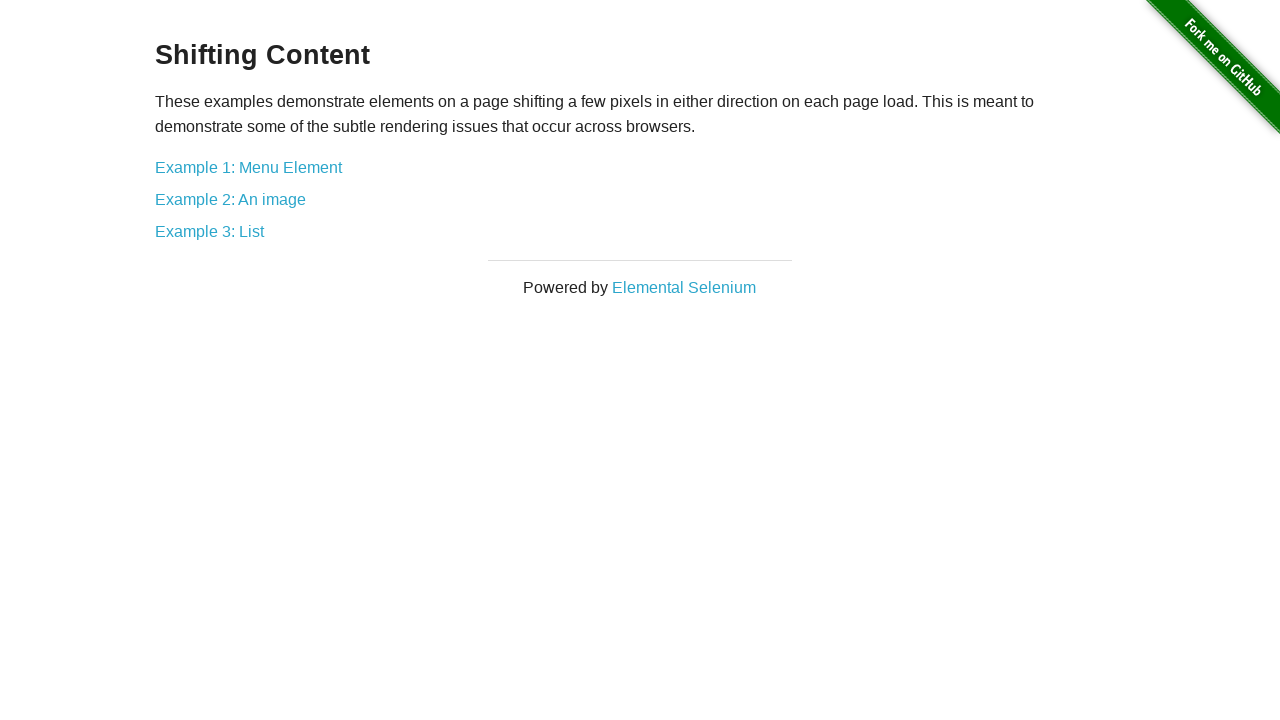

Clicked on Example 1: Menu Element link at (248, 167) on text=Example 1: Menu Element
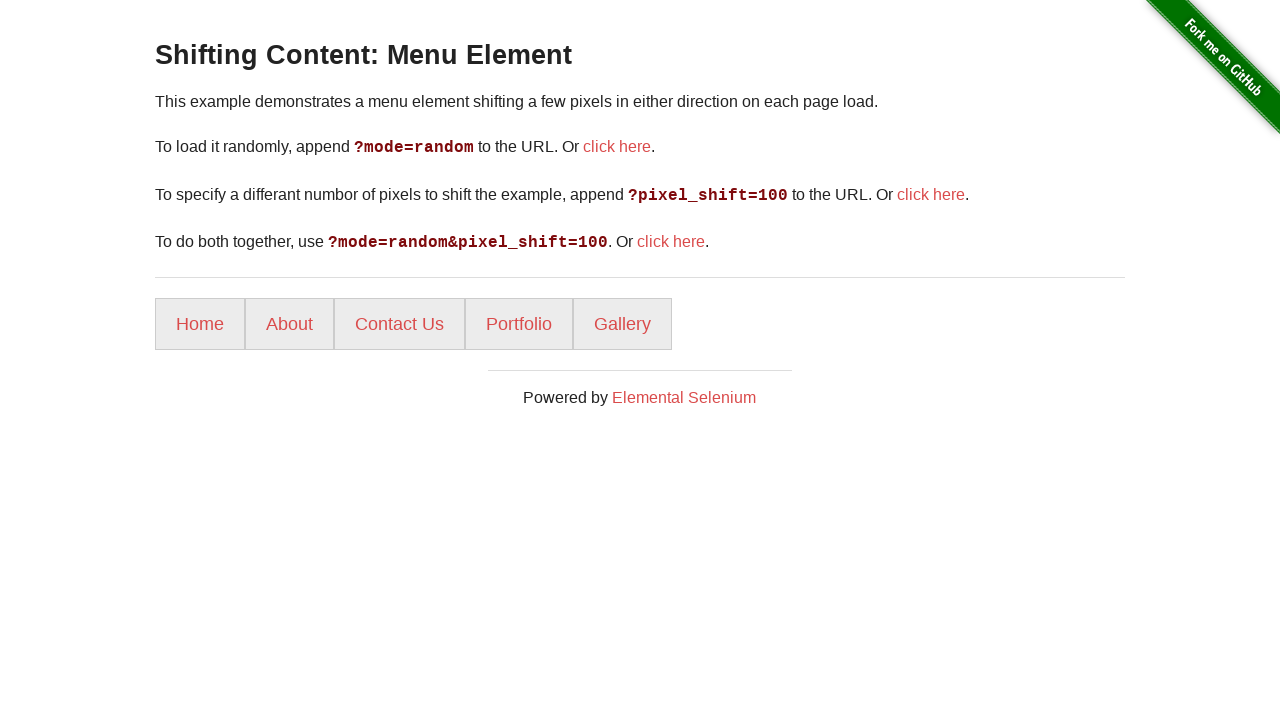

Menu items loaded - verified li elements are present on the page
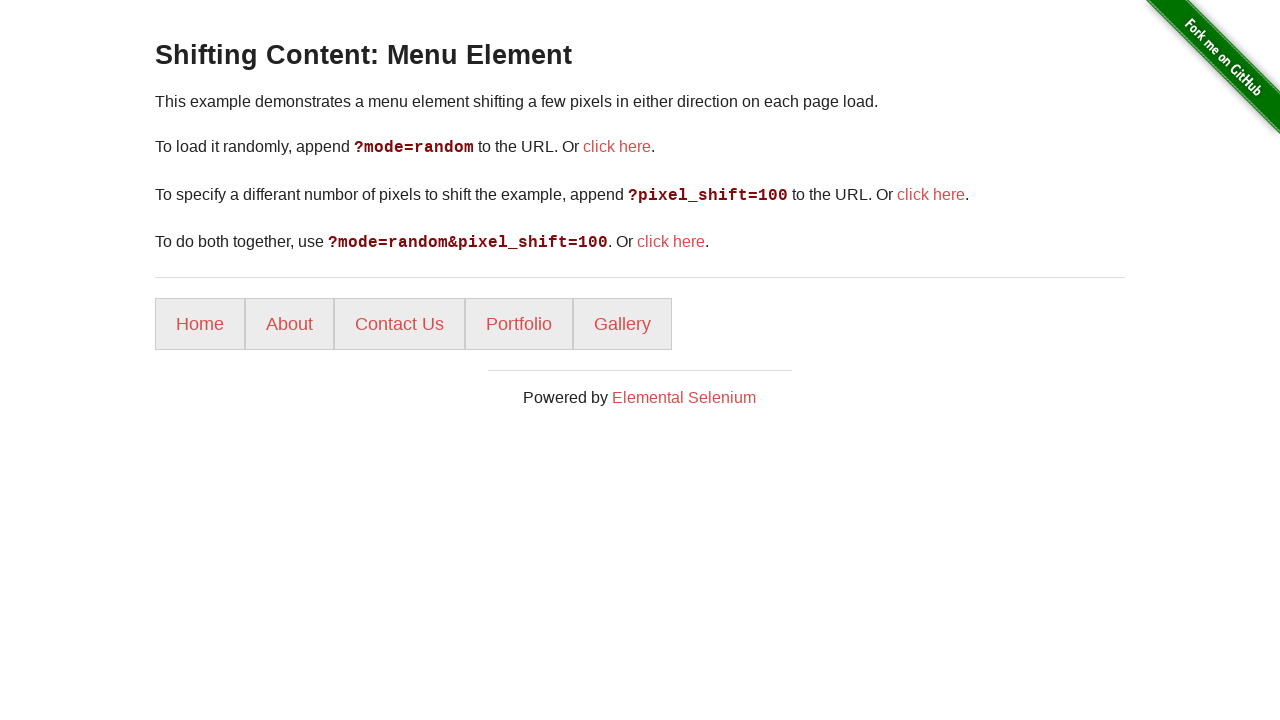

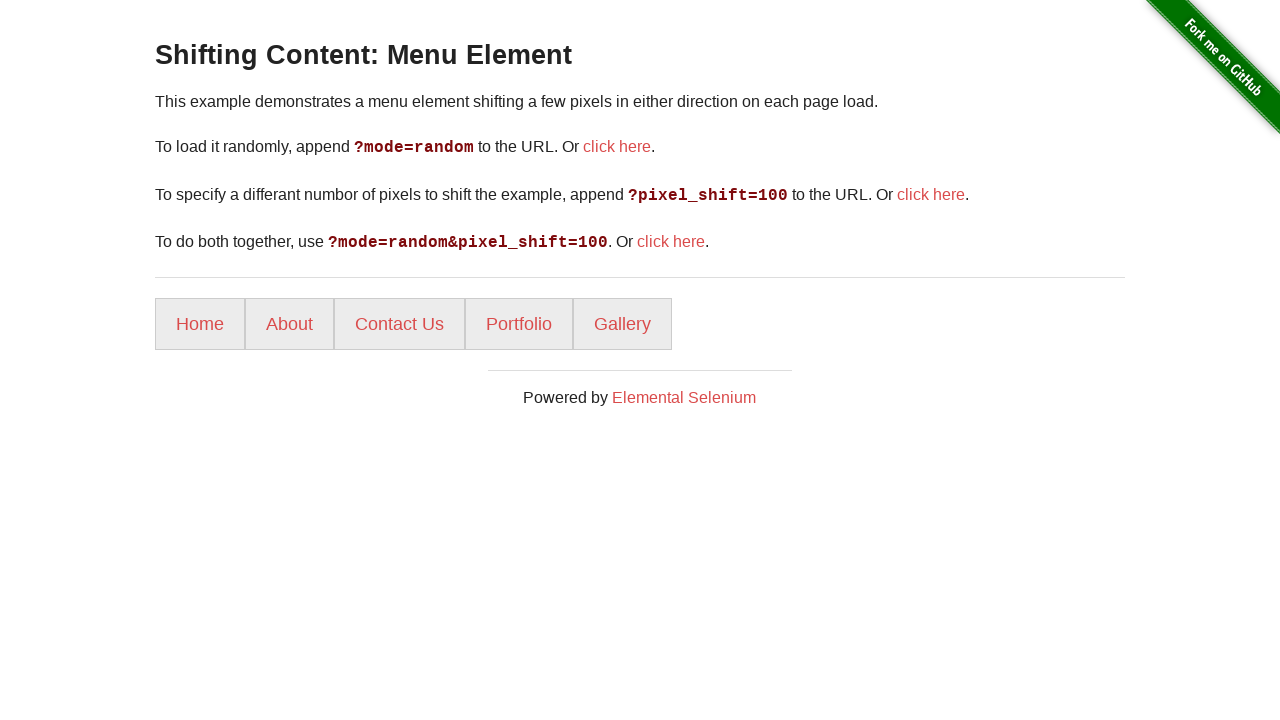